Clicks the delete link on the sixth row of the table

Starting URL: http://the-internet.herokuapp.com/challenging_dom

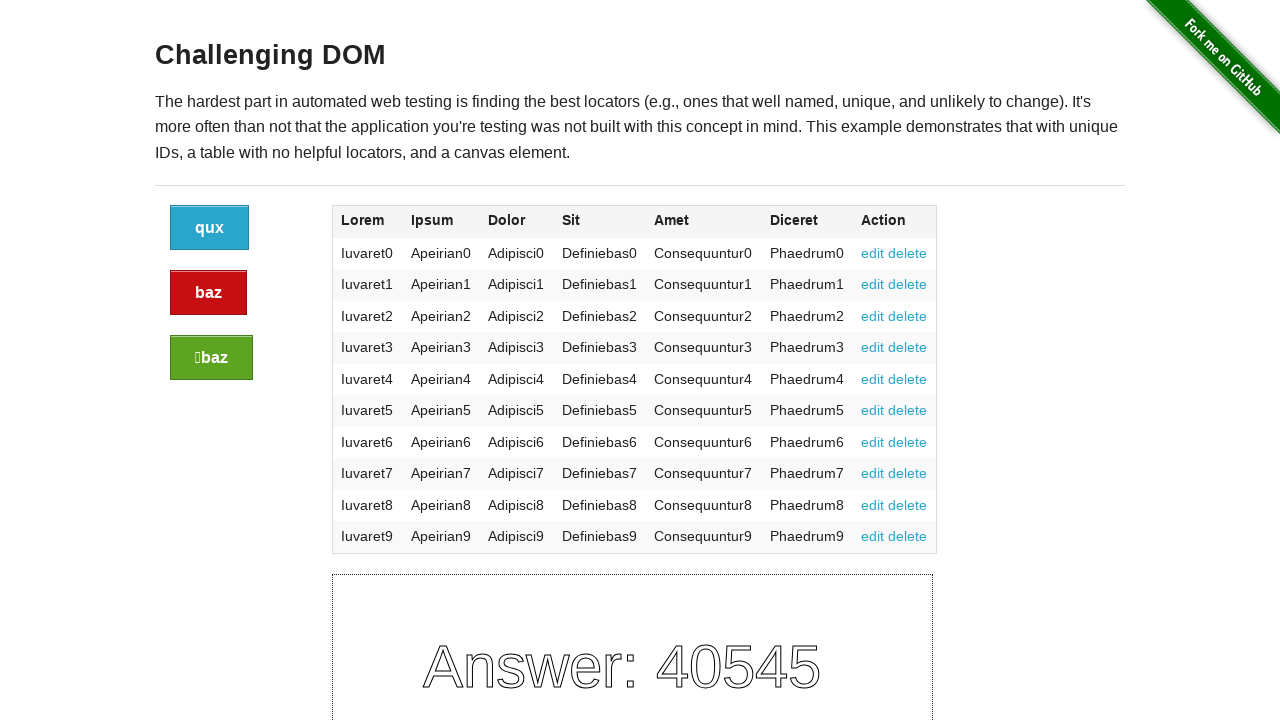

Clicked delete link on sixth row of the table at (908, 410) on xpath=//div[@class="large-10 columns"]/table/tbody/tr[6]/td[7]/a[2]
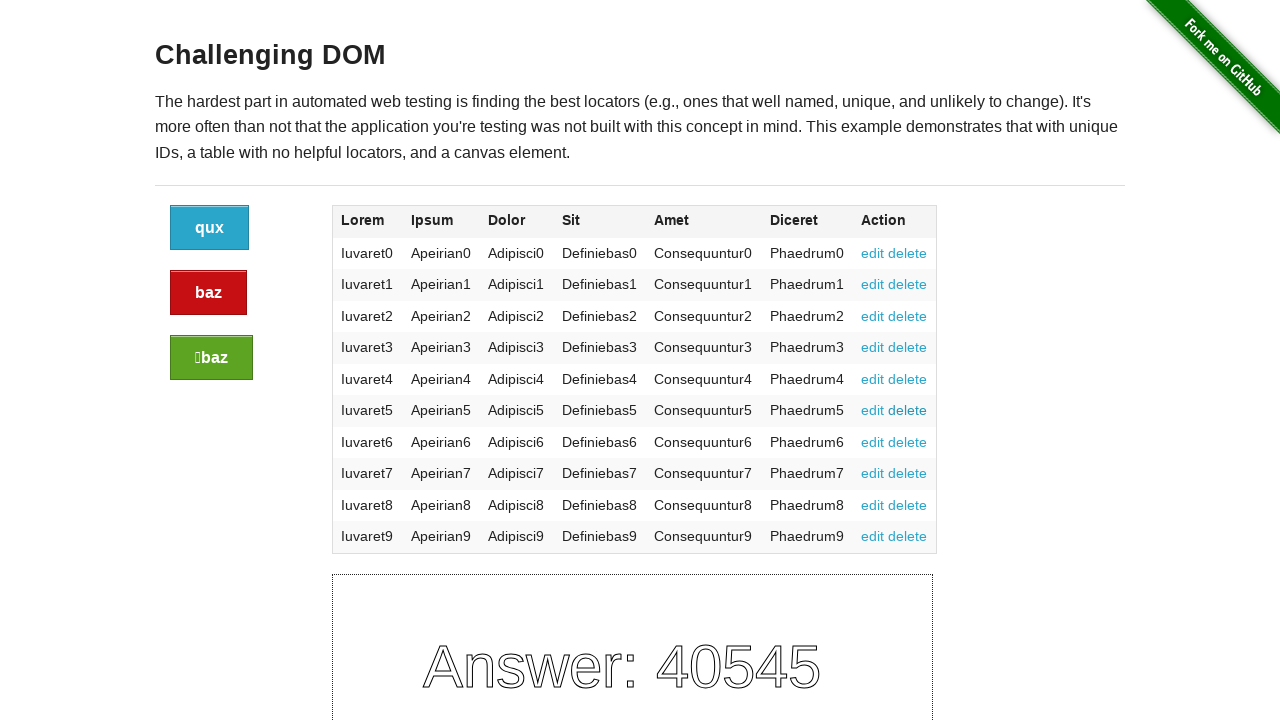

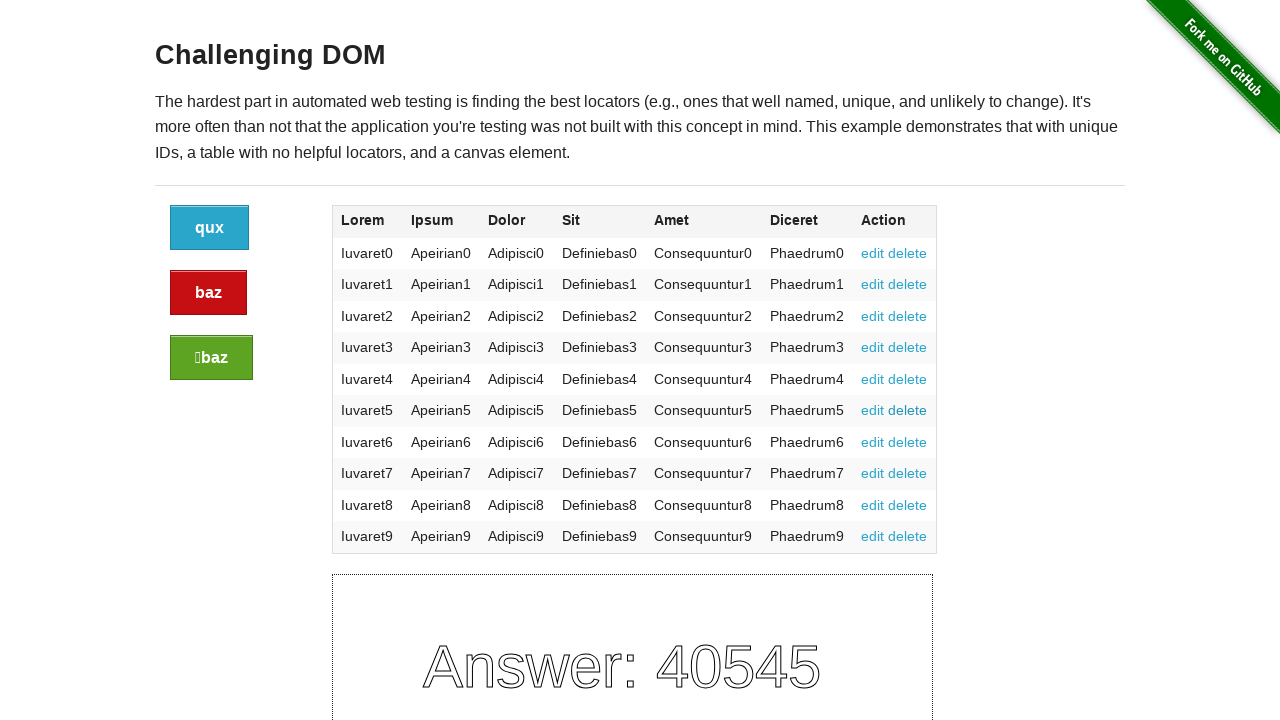